Tests file upload functionality by interacting with a file input element on the Heroku test application's upload page

Starting URL: https://the-internet.herokuapp.com/upload

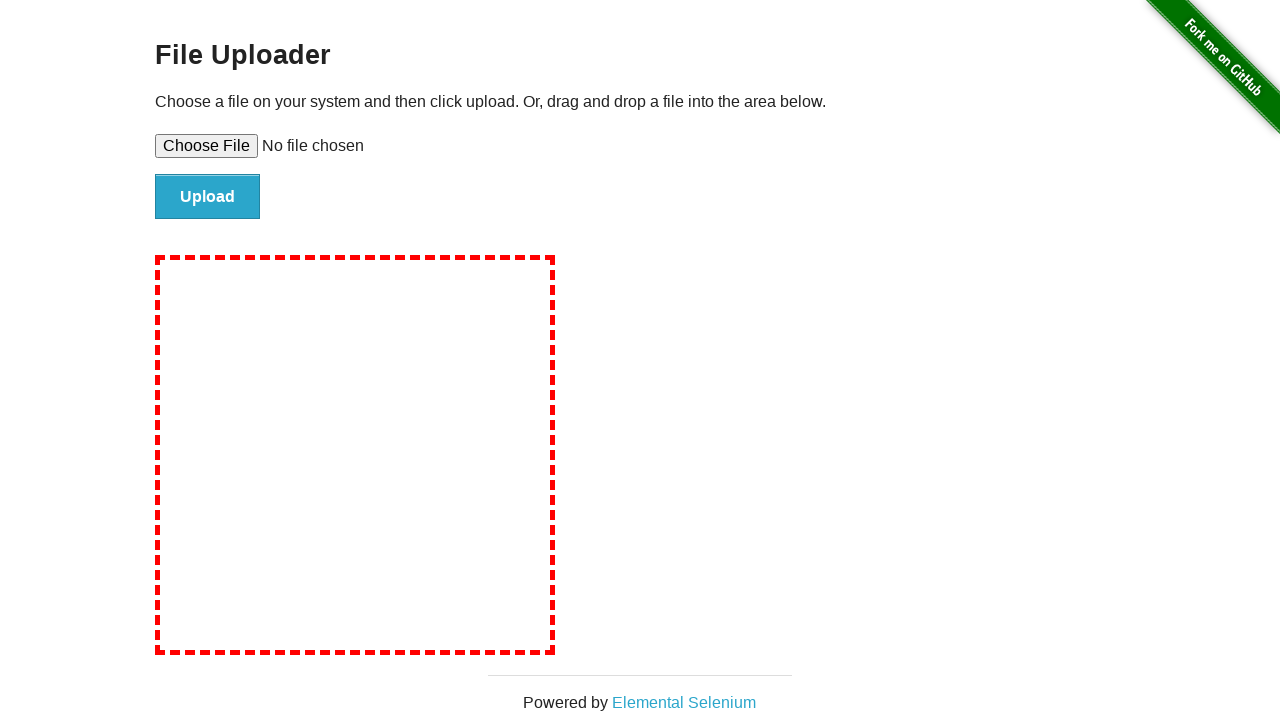

File upload input element is available
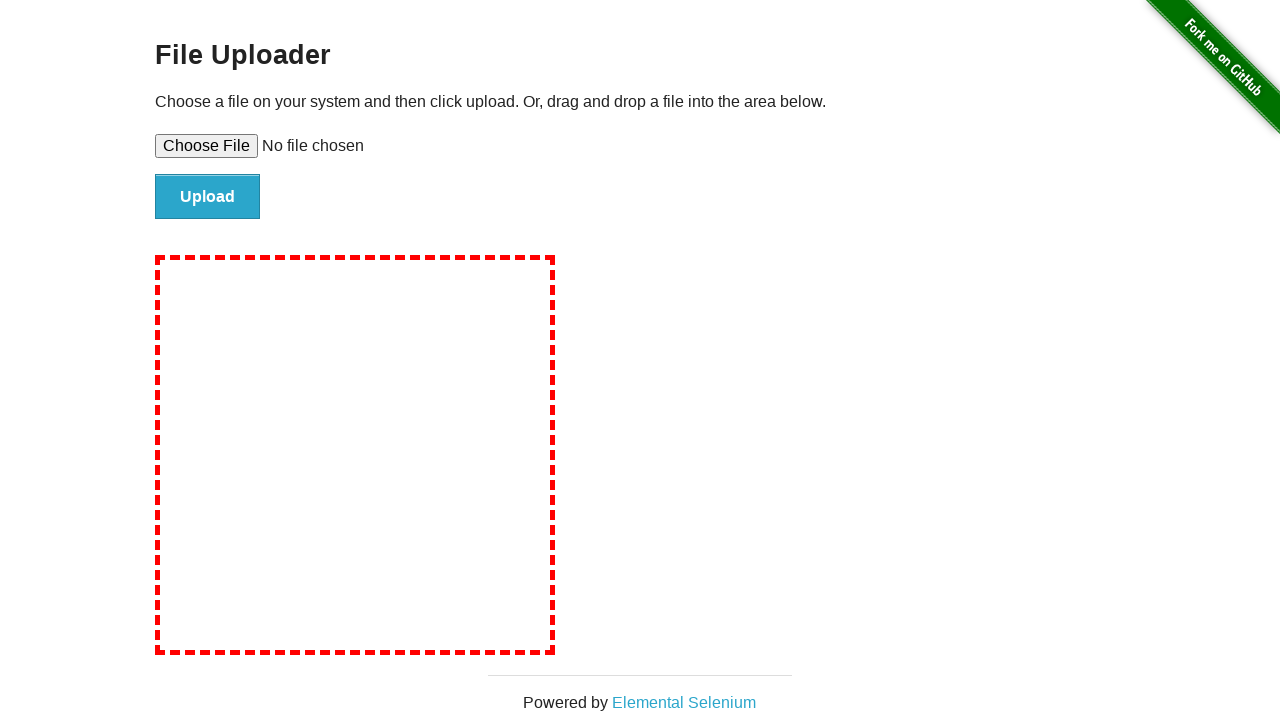

Set test_document.txt as the file to upload
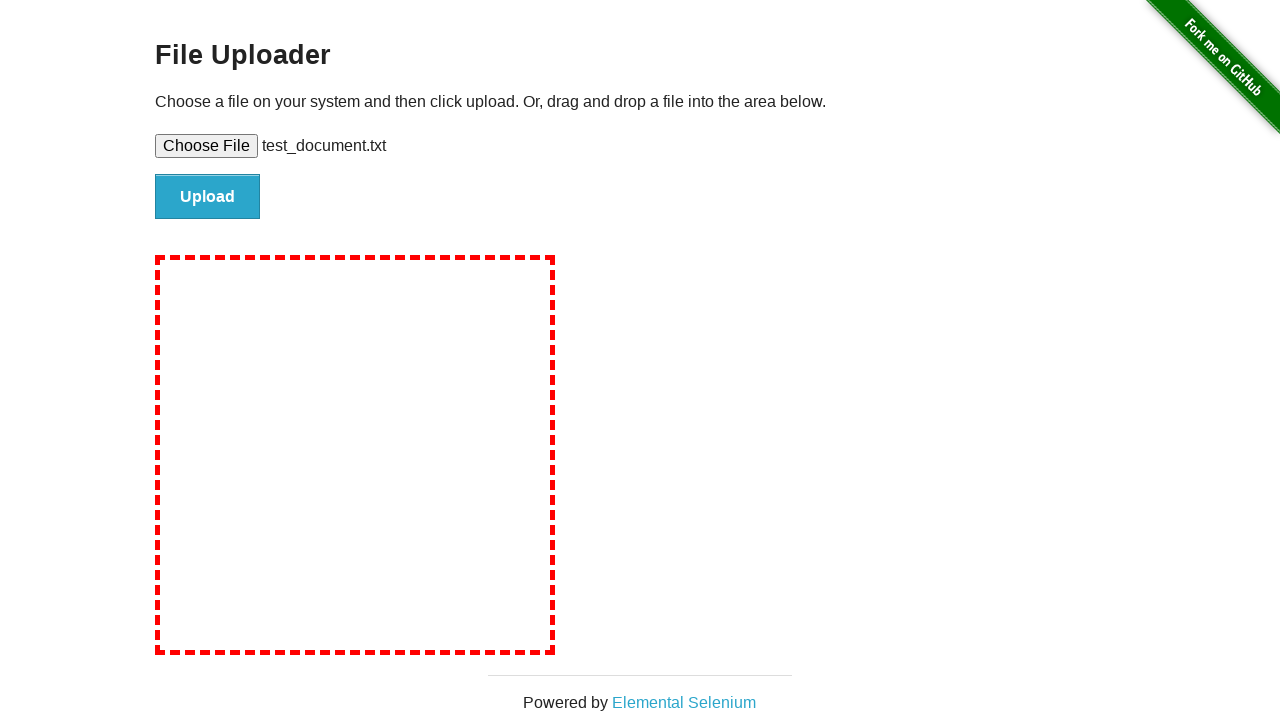

Clicked the upload button to submit the file at (208, 197) on #file-submit
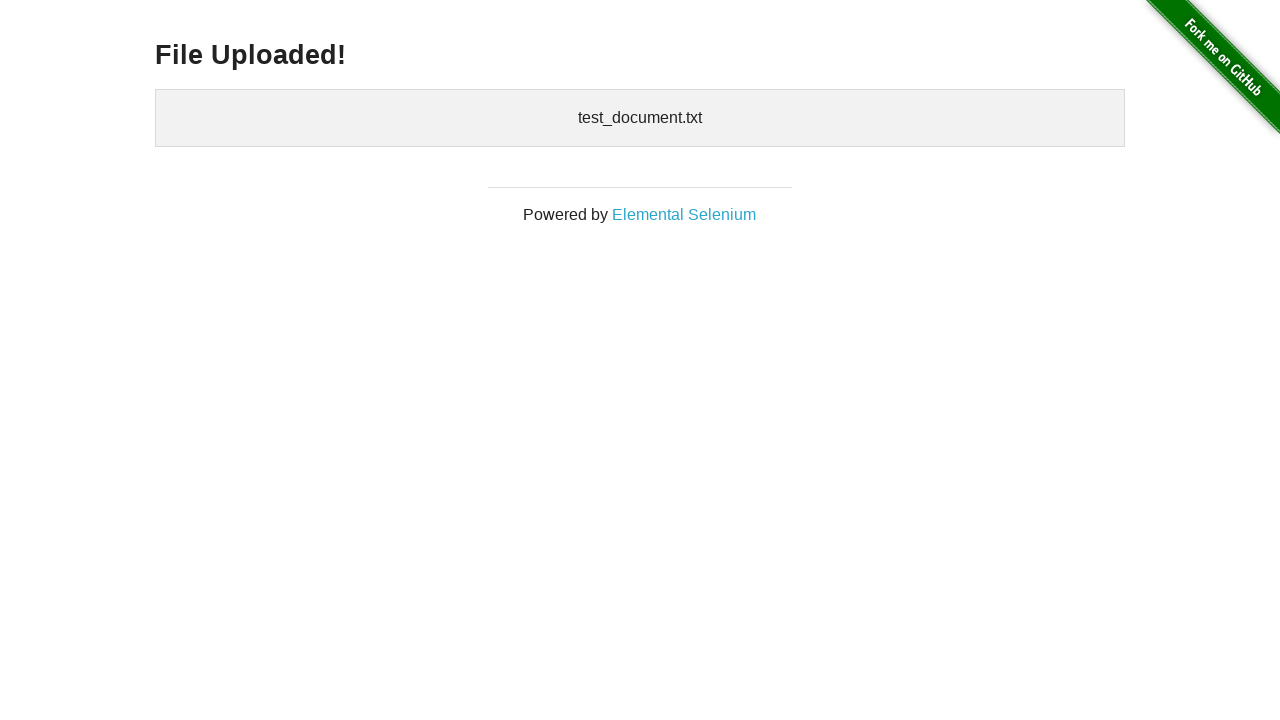

File upload completed and confirmation displayed
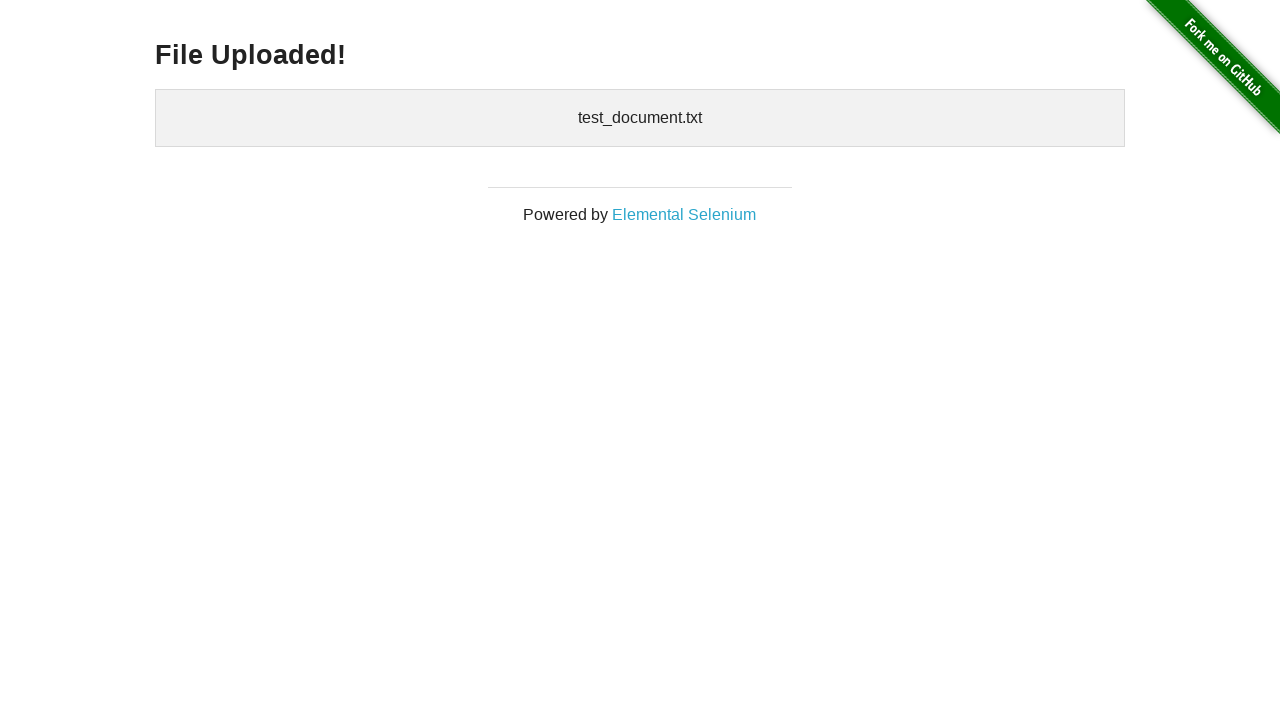

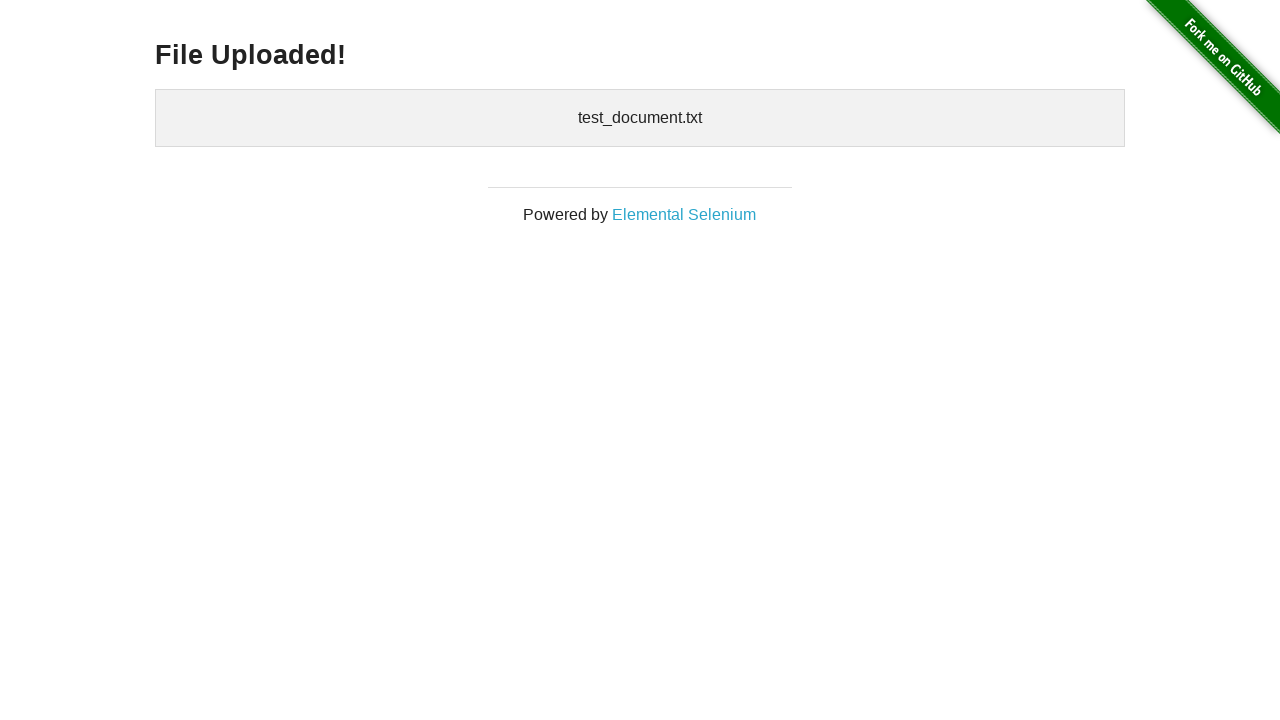